Tests searching for programming languages by name on 99 Bottles of Beer website by navigating to search page, entering "python" as search term, and verifying results contain the search term

Starting URL: https://www.99-bottles-of-beer.net/

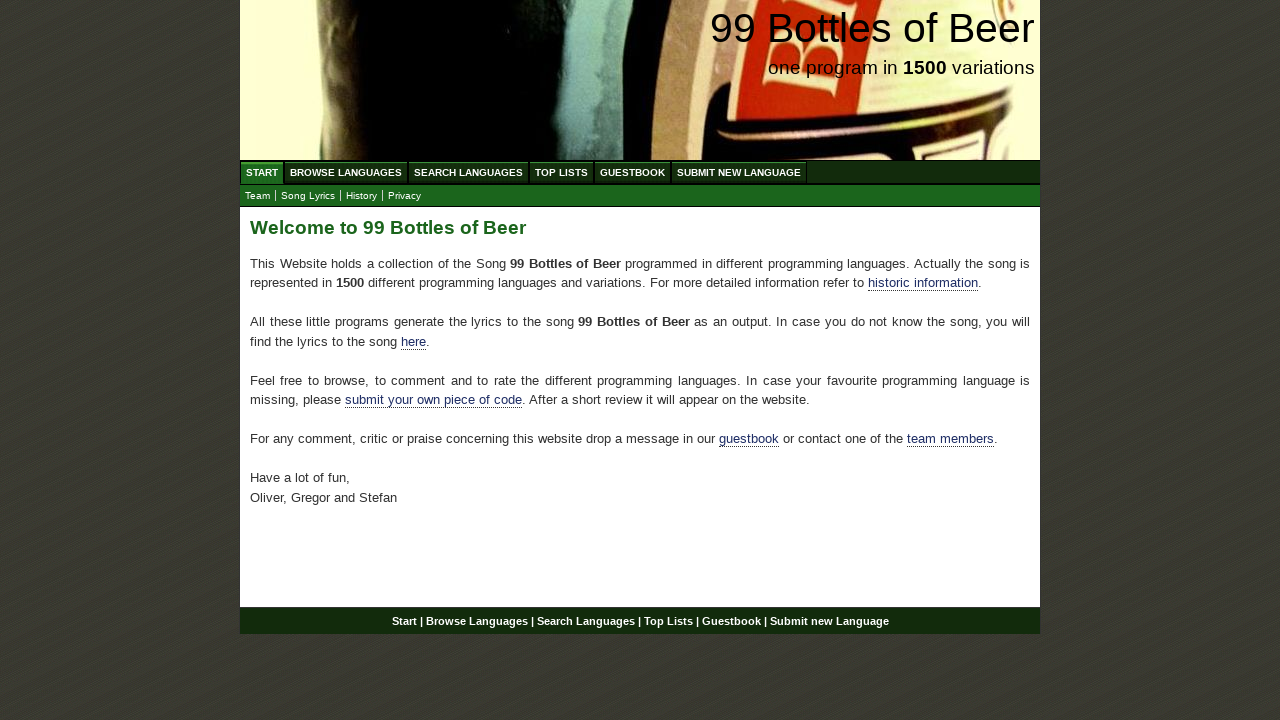

Clicked on Search Languages menu at (468, 172) on xpath=//ul[@id='menu']/li/a[@href='/search.html']
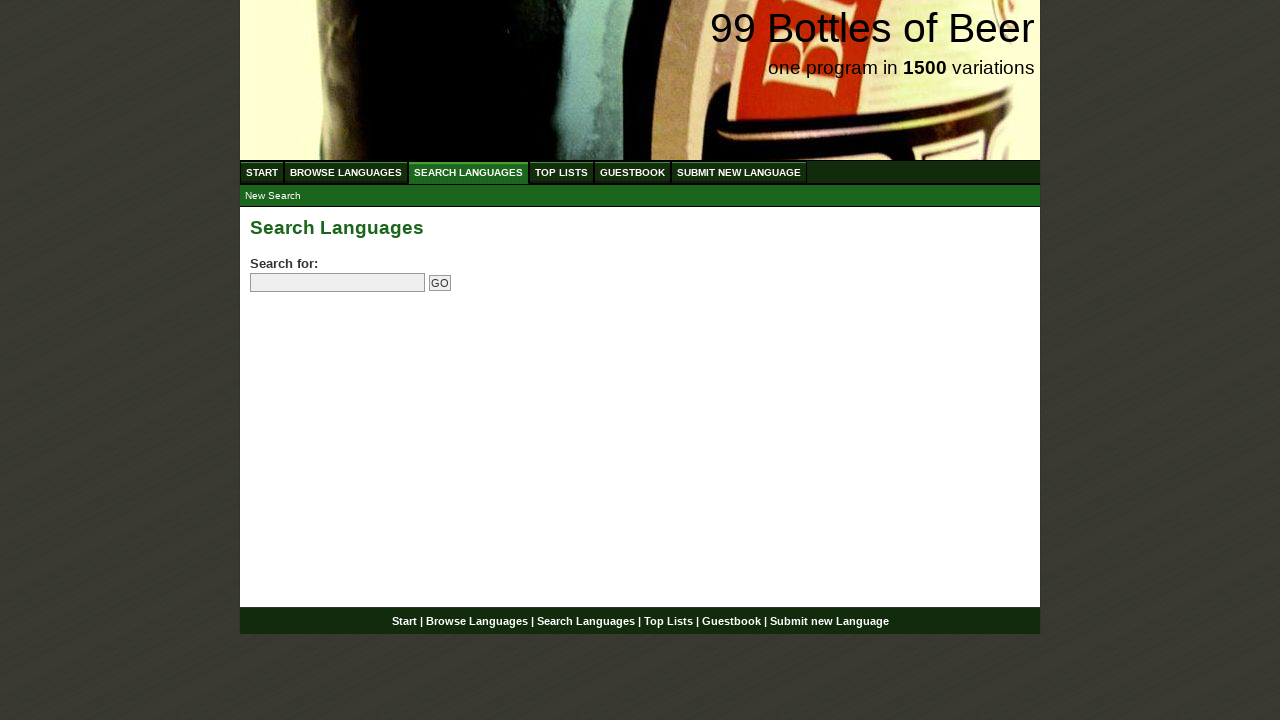

Clicked on search field at (338, 283) on input[name='search']
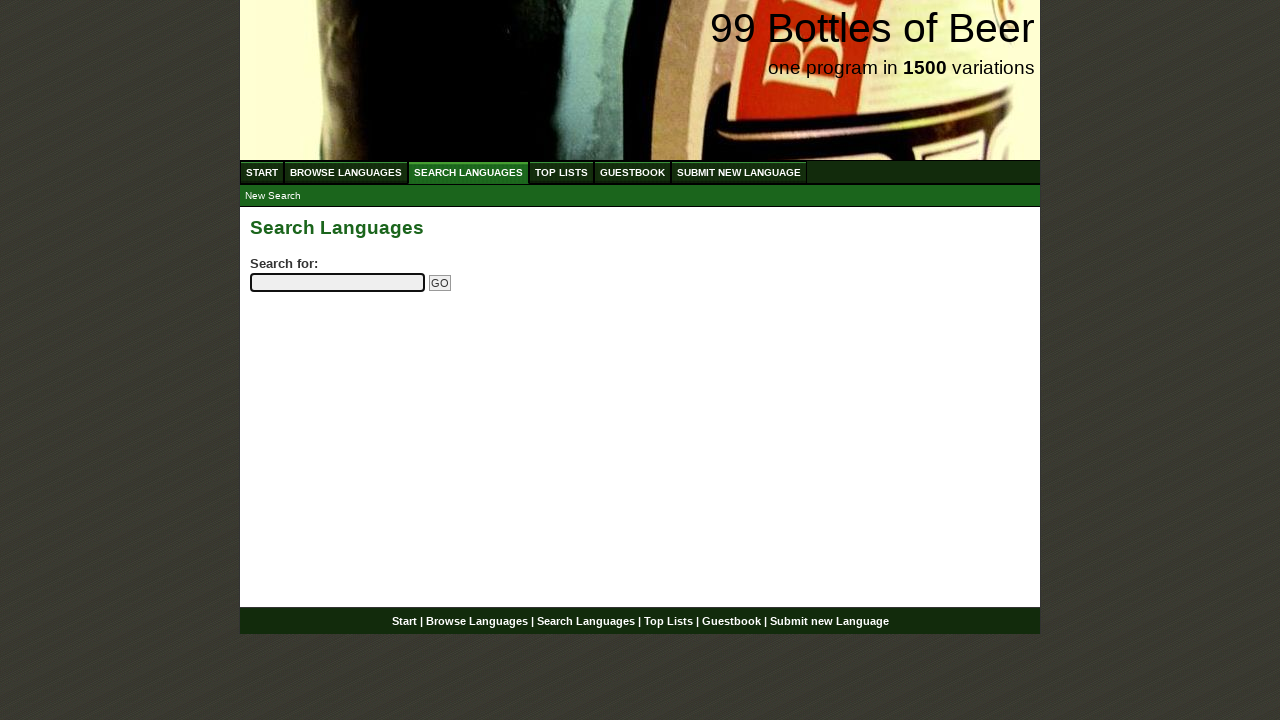

Entered 'python' in search field on input[name='search']
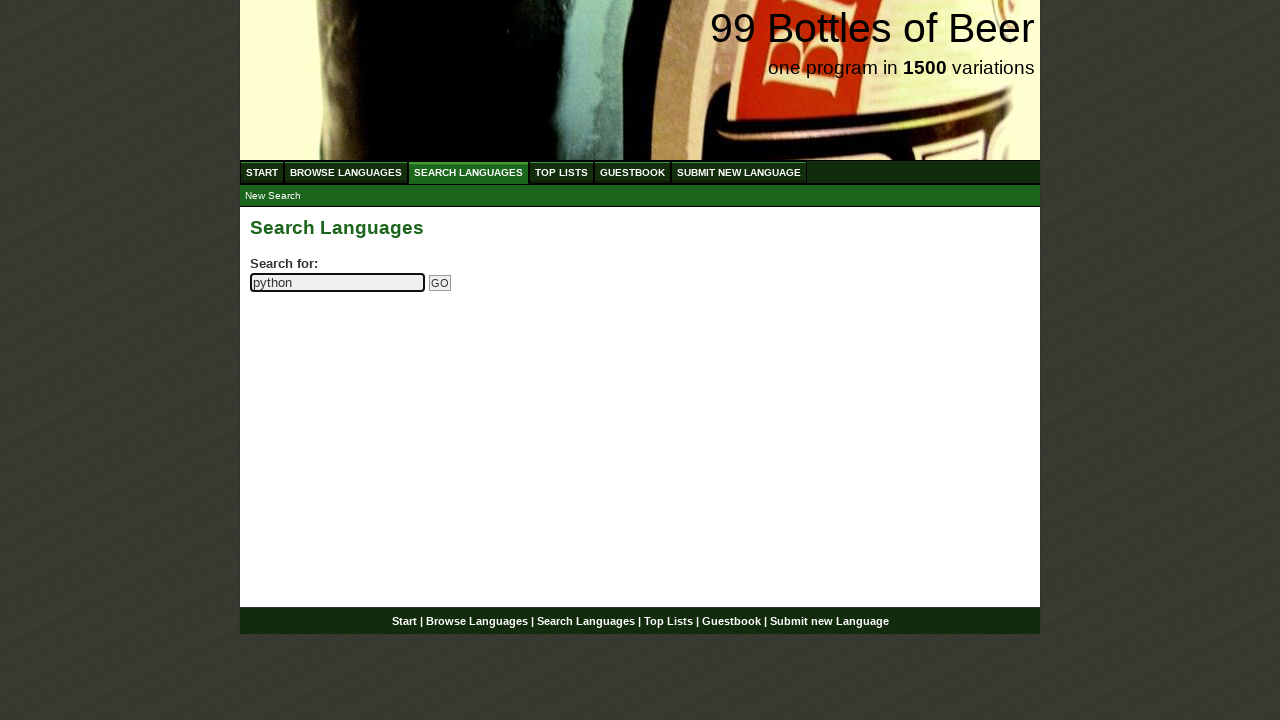

Clicked Go button to submit search at (440, 283) on input[name='submitsearch']
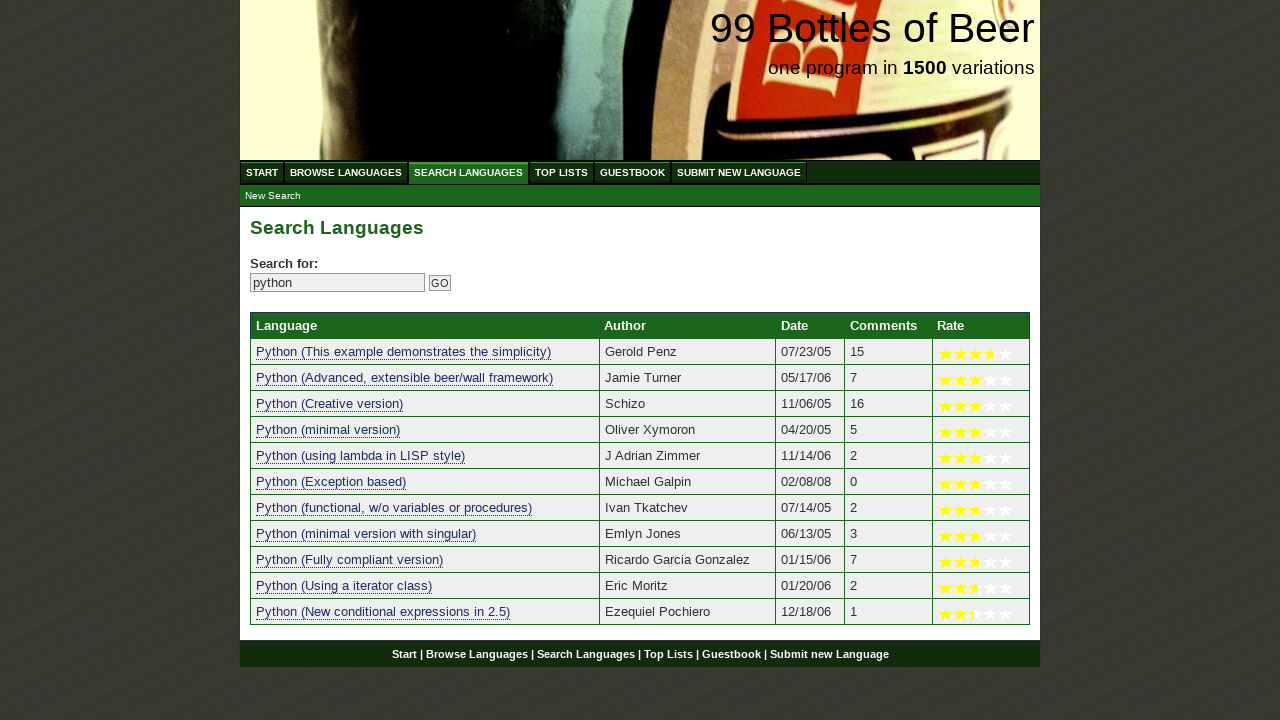

Search results table loaded successfully
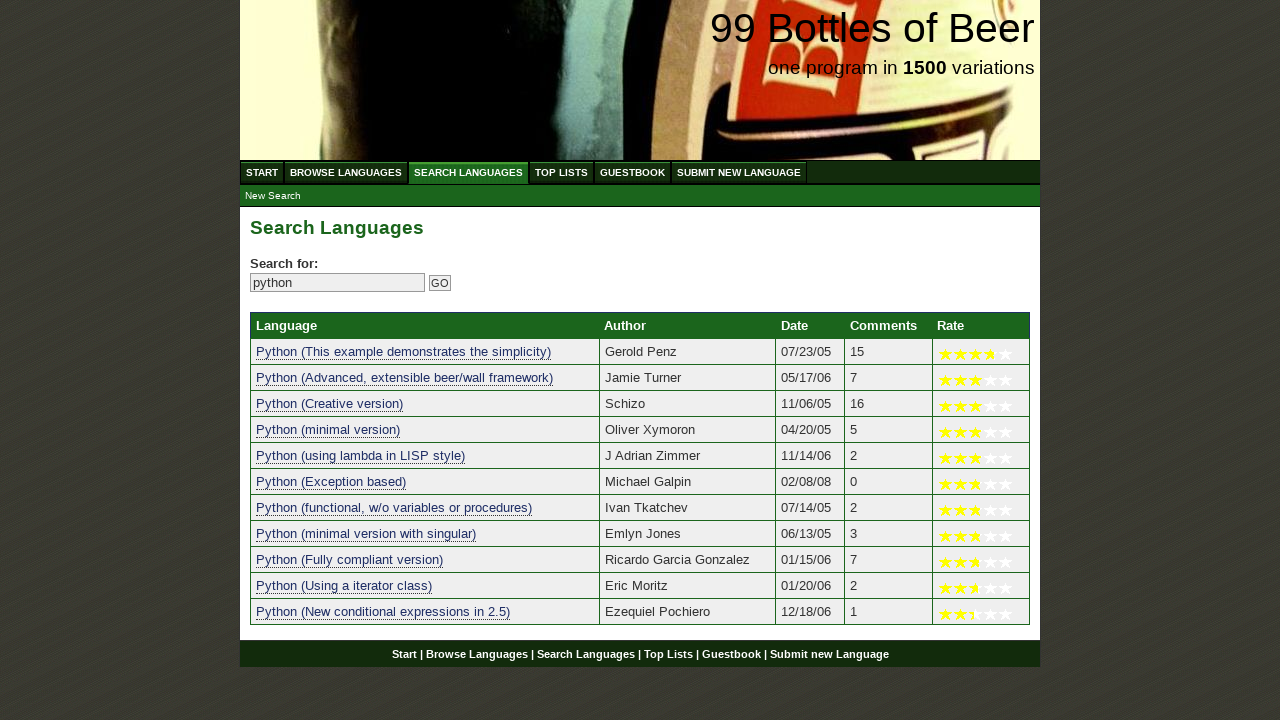

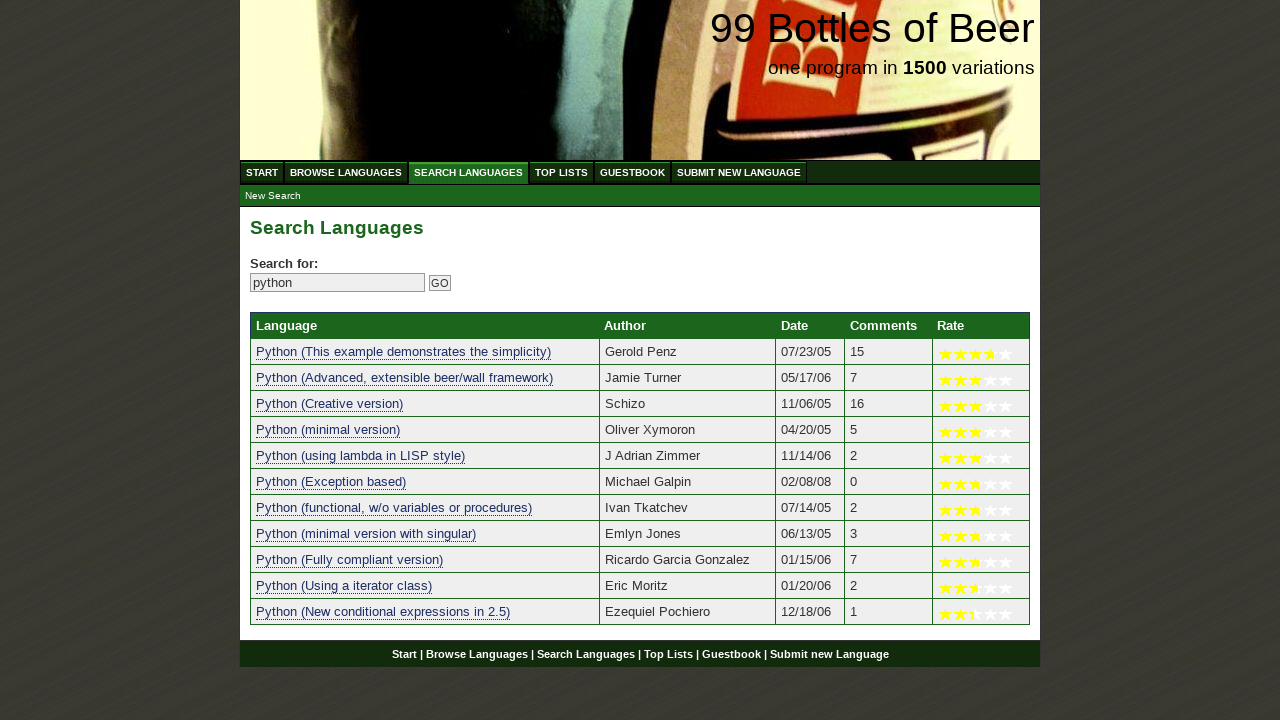